Tests Google Form validation by submitting with a missing Email field and verifying that a required field error is displayed.

Starting URL: https://docs.google.com/forms/d/e/1FAIpQLScVG7idLWR8sxNQygSnLuhehUNVFti0FnVviWCSjDh-JNhsMA/viewform

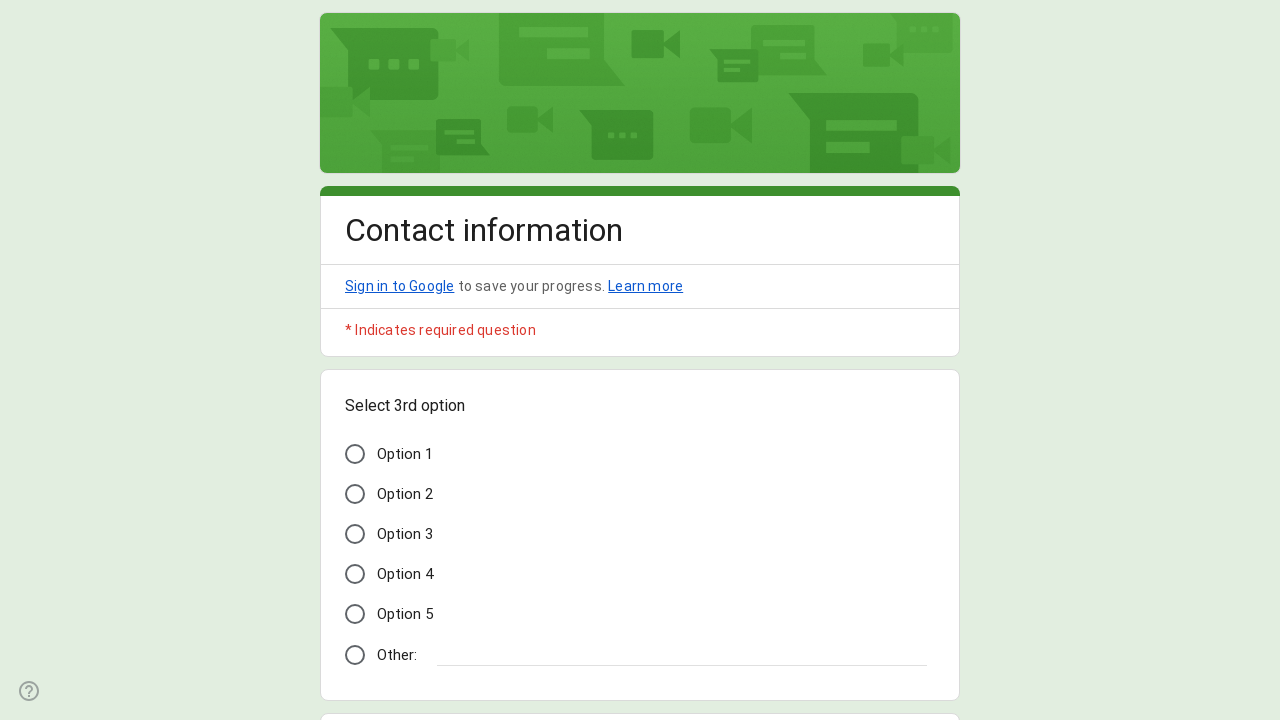

Clicked on Option 3 at (405, 534) on xpath=//span[text() = 'Option 3']
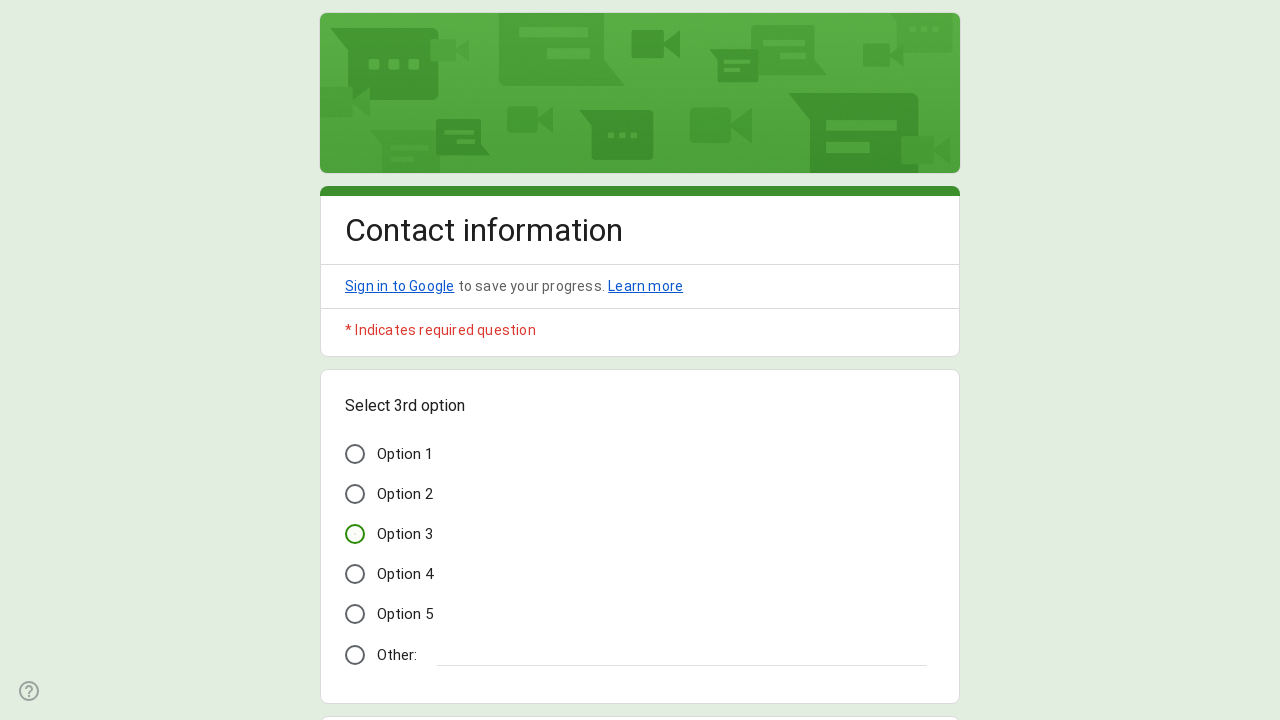

Filled Name field with 'John' on xpath=//*[contains(@data-params, '"Name"')]//input[@type='text']
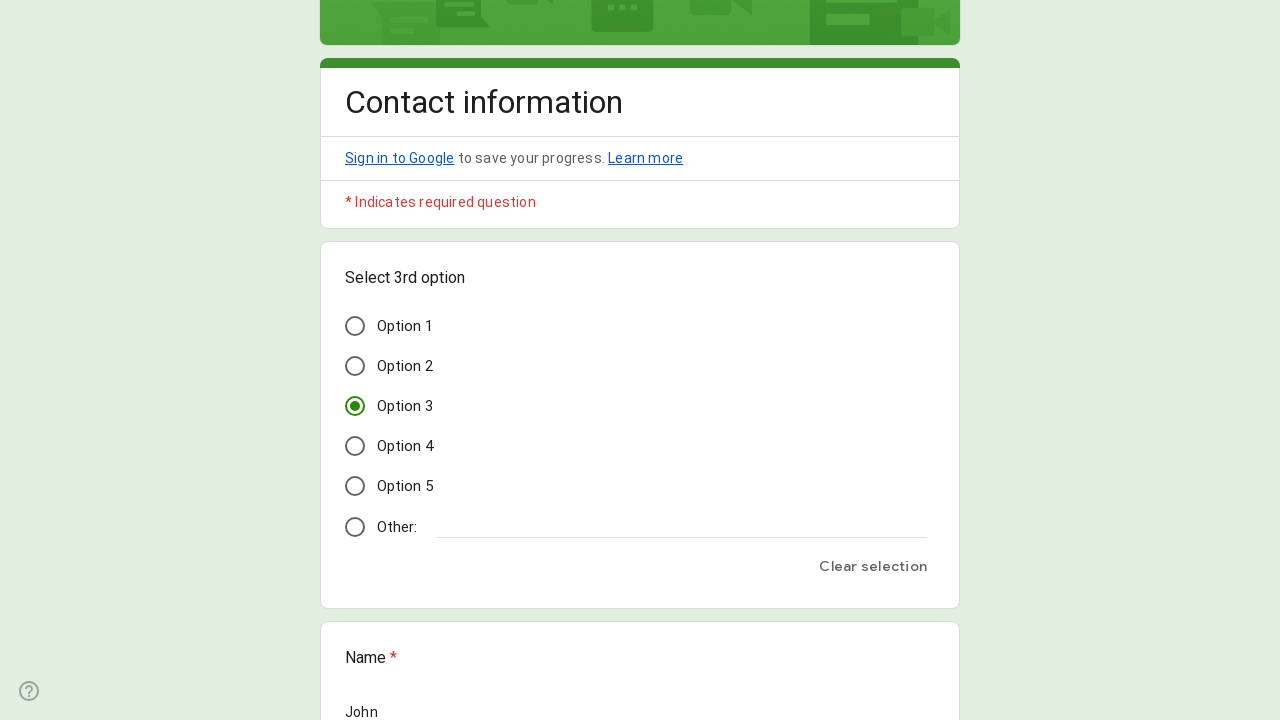

Filled Address field with 'Turu 2, 51004 Tartu' on xpath=//*[contains(@data-params, '"Address"')]//textarea
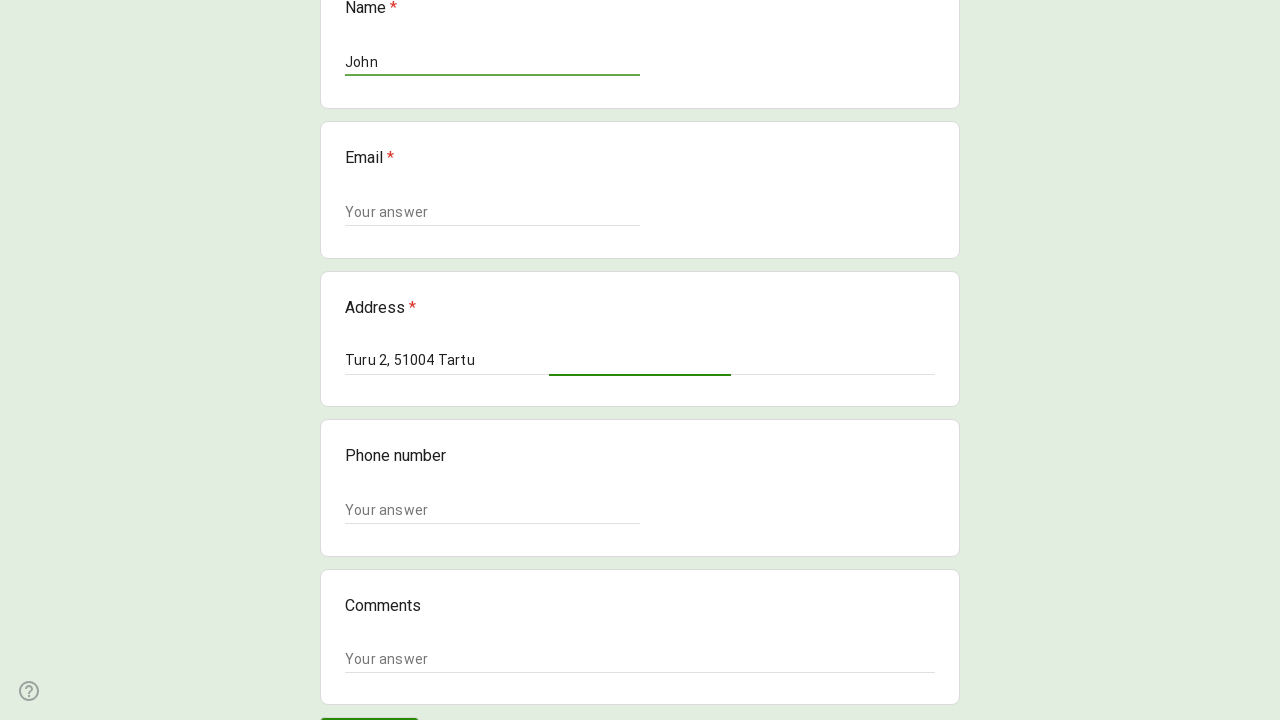

Filled Phone number field with '+37211111111' on xpath=//*[contains(@data-params, '"Phone number"')]//input[@type='text']
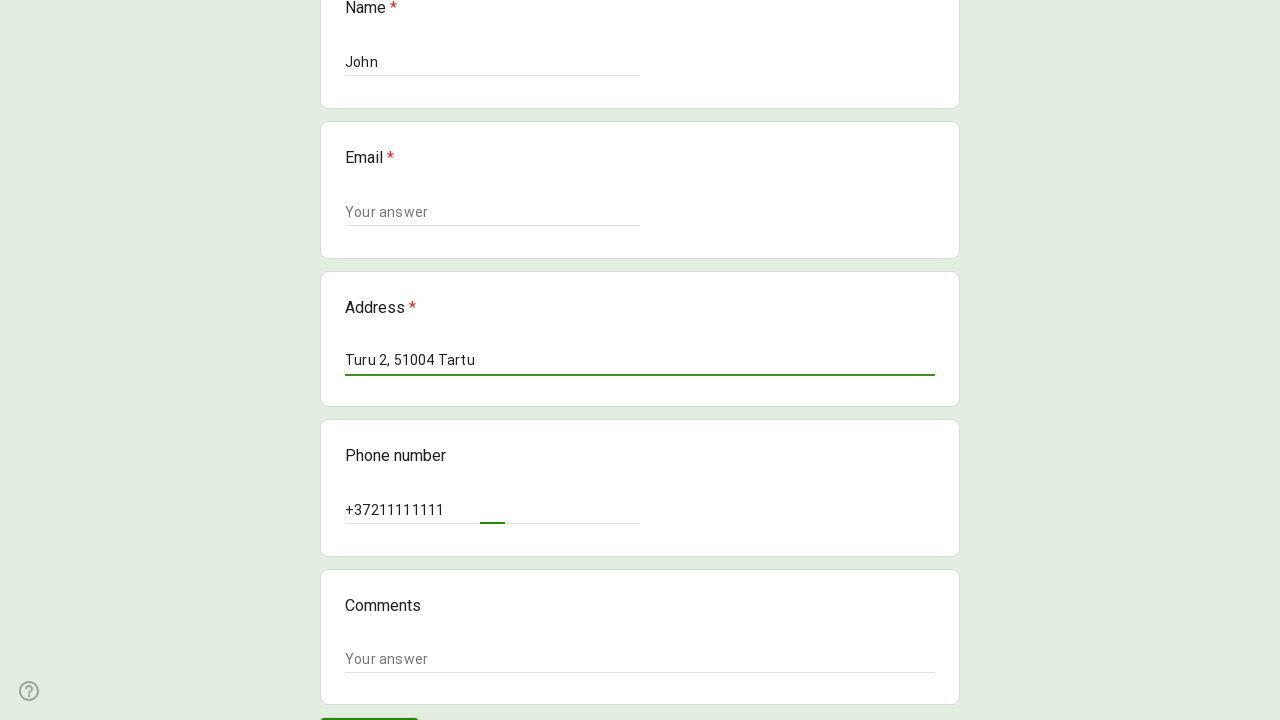

Filled Comments field with 'Lorem ipsum dolor sit amet' on xpath=//*[contains(@data-params, '"Comments"')]//textarea
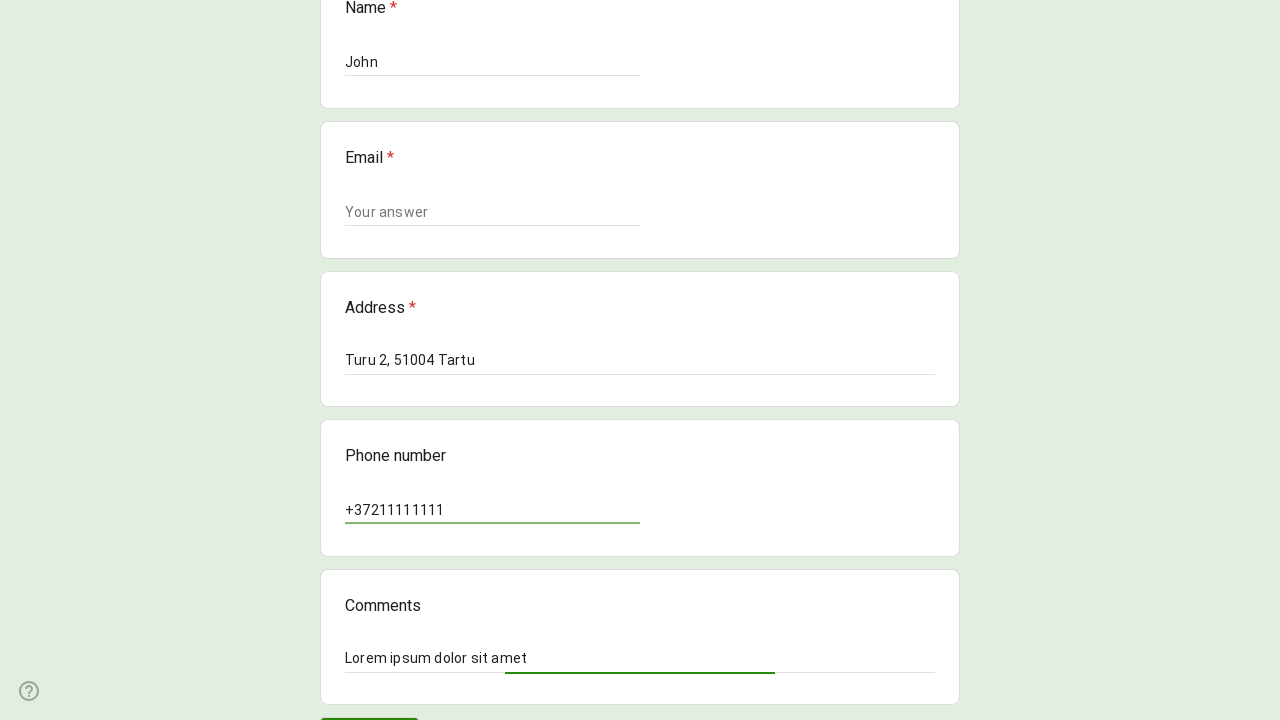

Clicked Submit button to submit form with missing Email field at (369, 702) on xpath=//div[@role='button' and .//*[contains(text(), 'Submit') or contains(text(
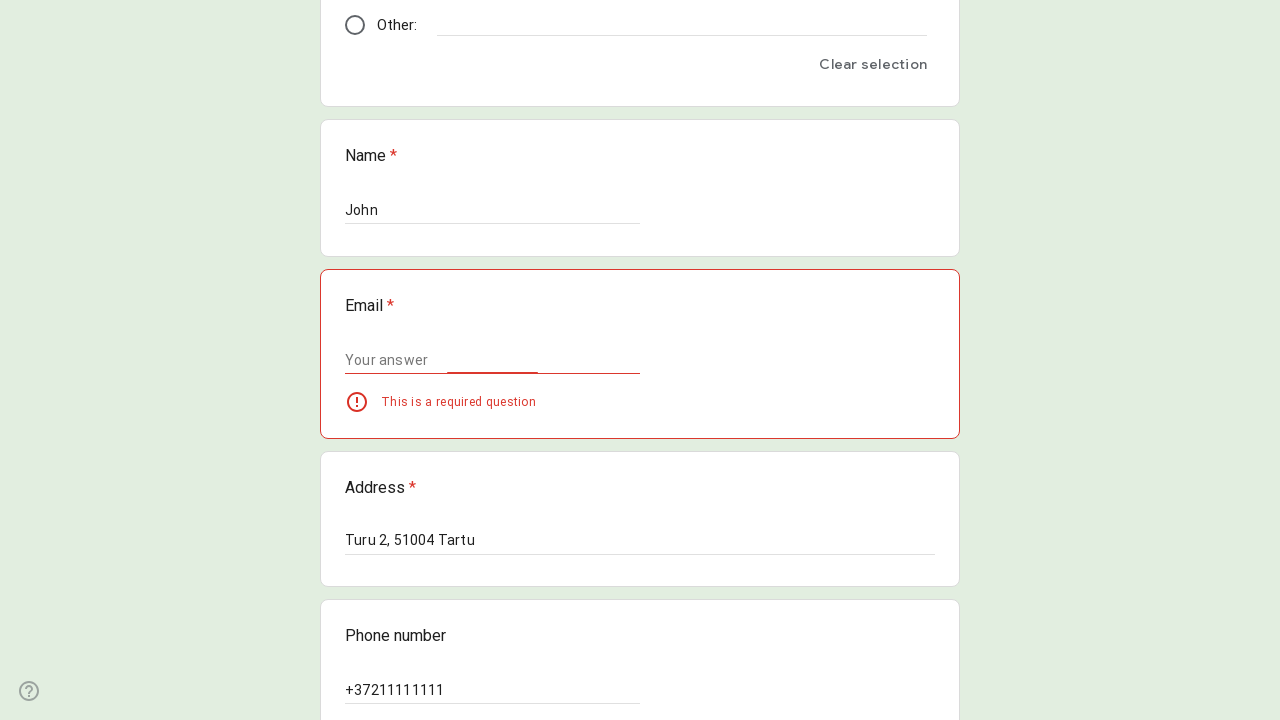

Required field error displayed for missing Email field
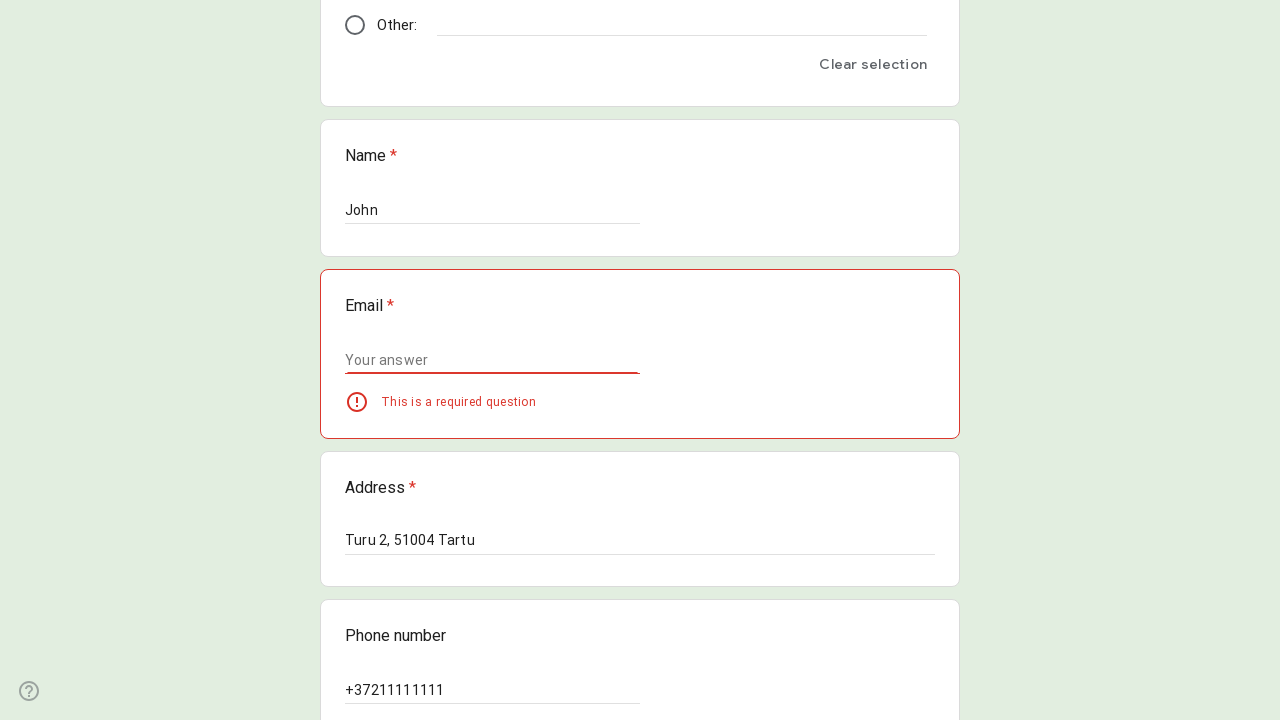

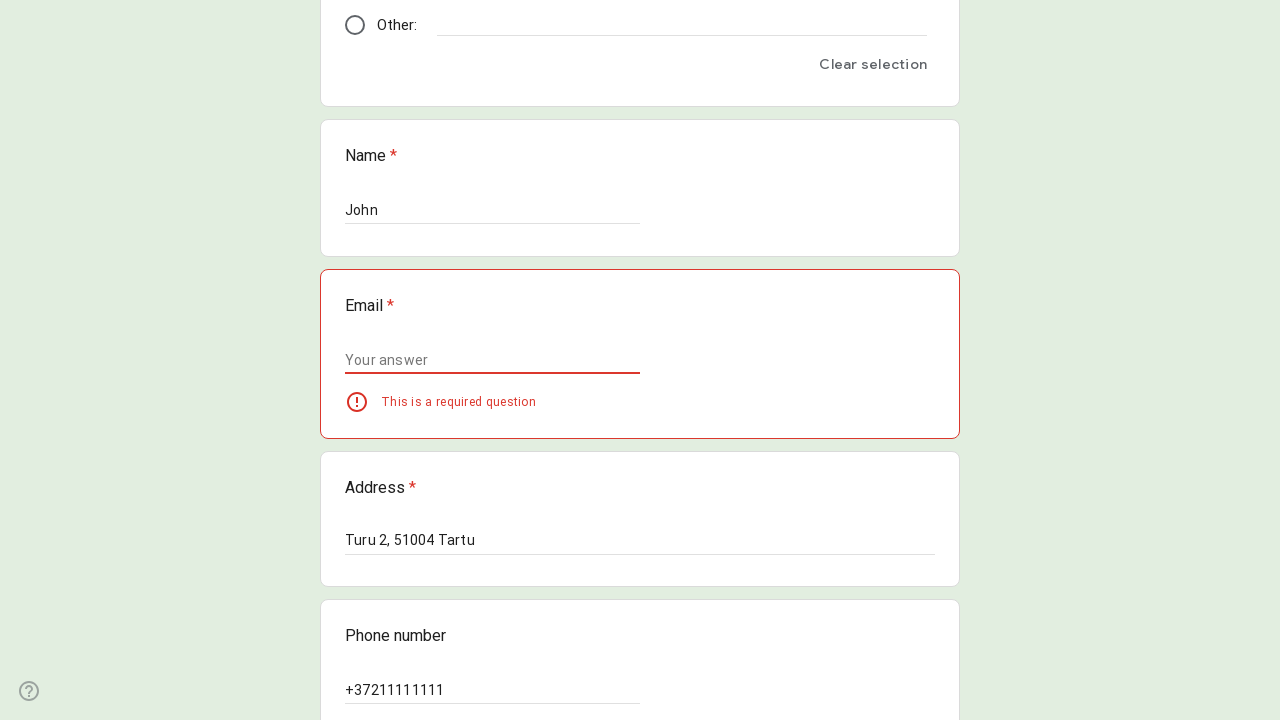